Tests that an error message is shown when trying to save an employee with an empty name field

Starting URL: https://devmountain-qa.github.io/employee-manager/1.2_Version/index.html

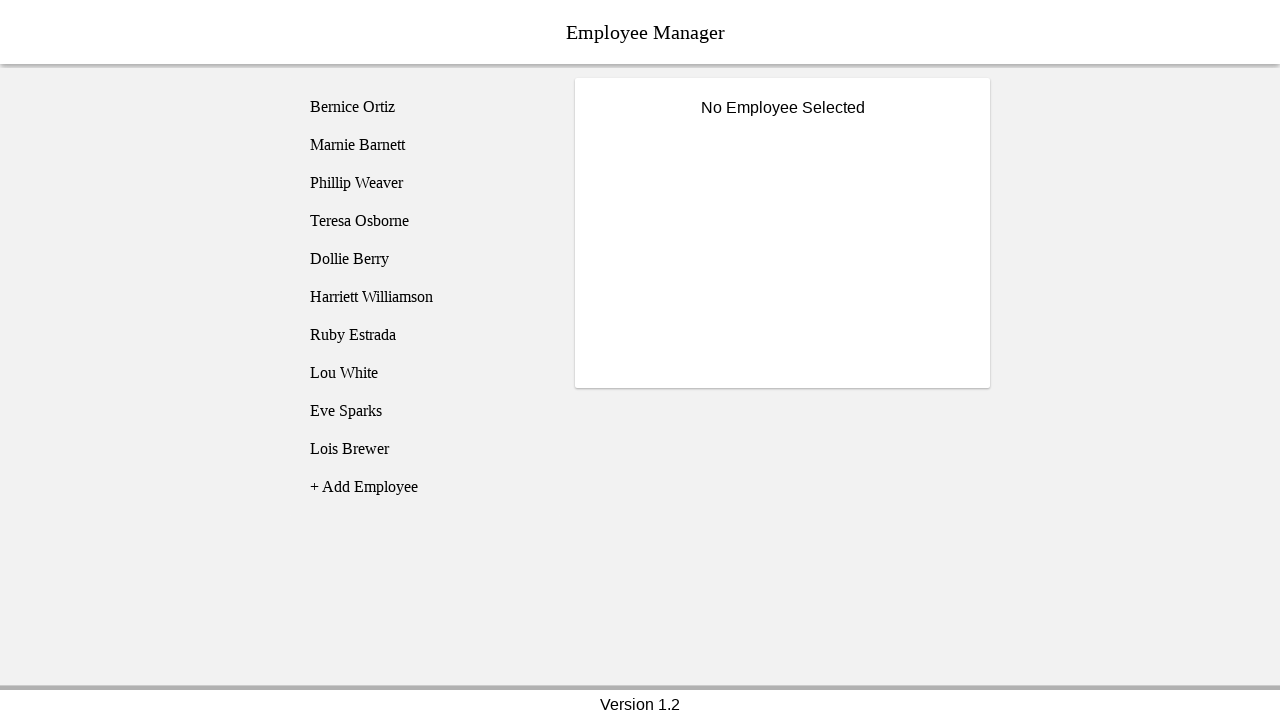

Clicked on Bernice Ortiz employee at (425, 107) on [name='employee1']
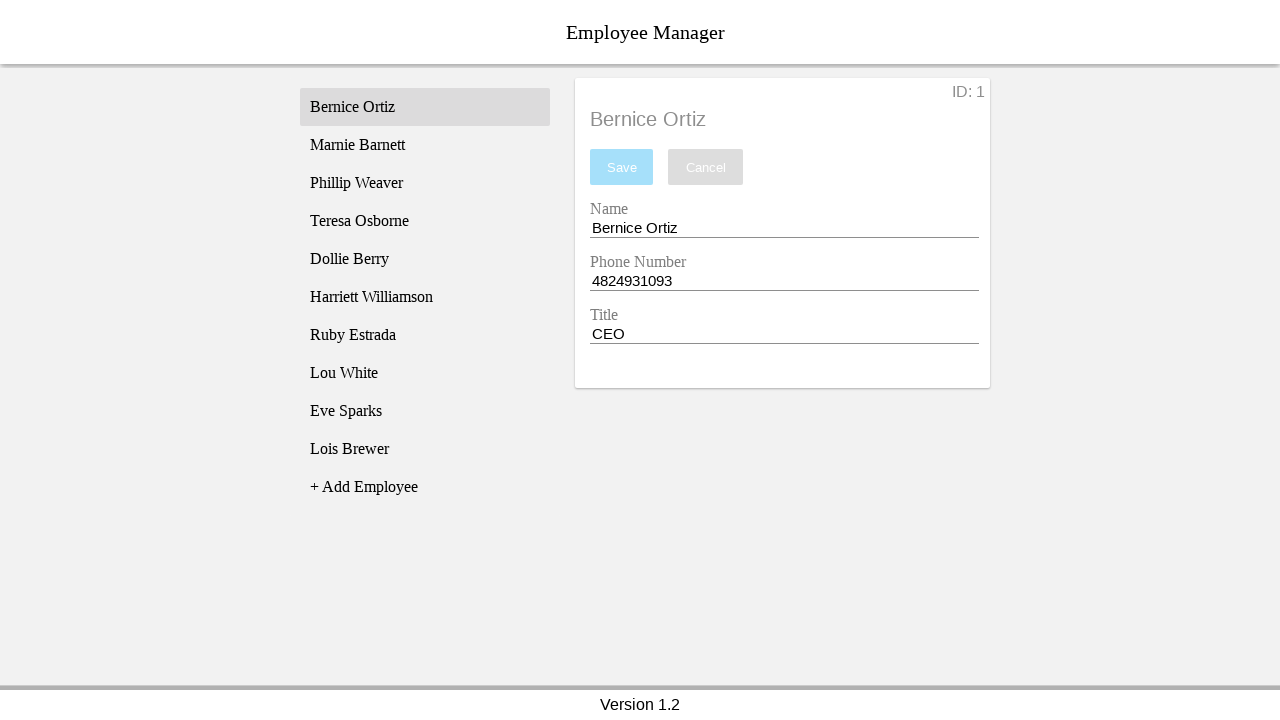

Name input field became visible
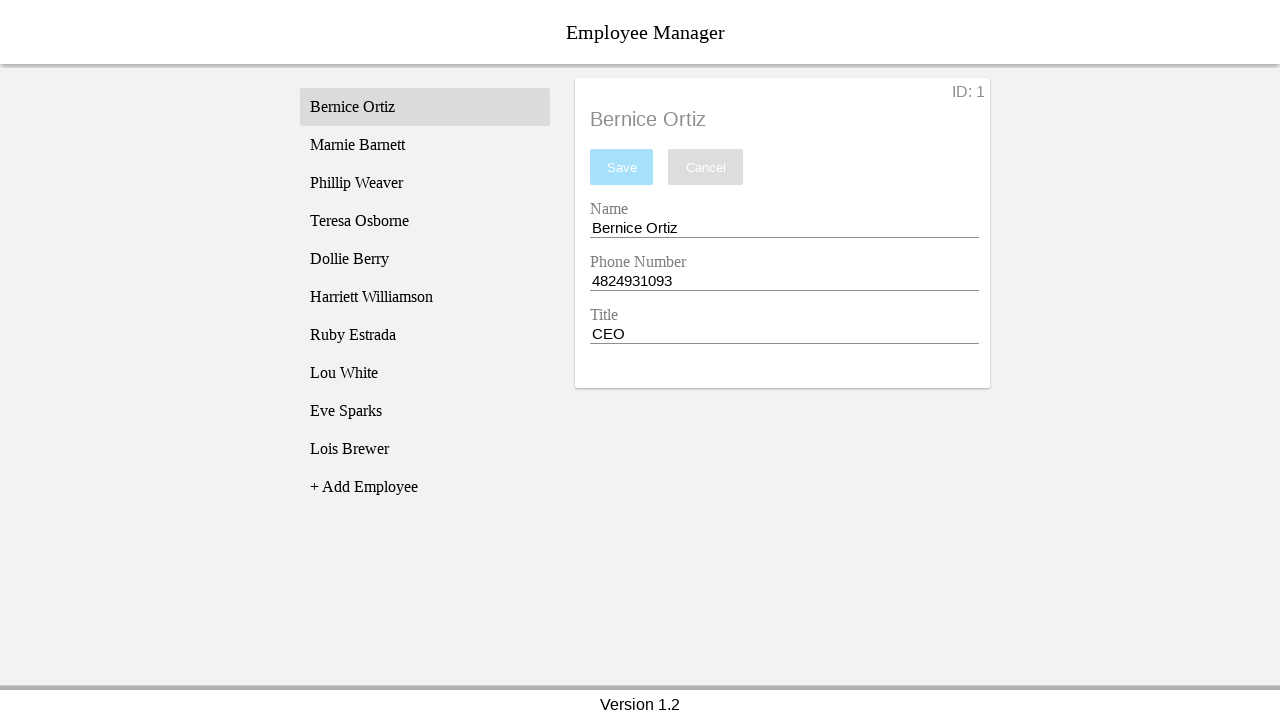

Cleared the name input field completely on [name='nameEntry']
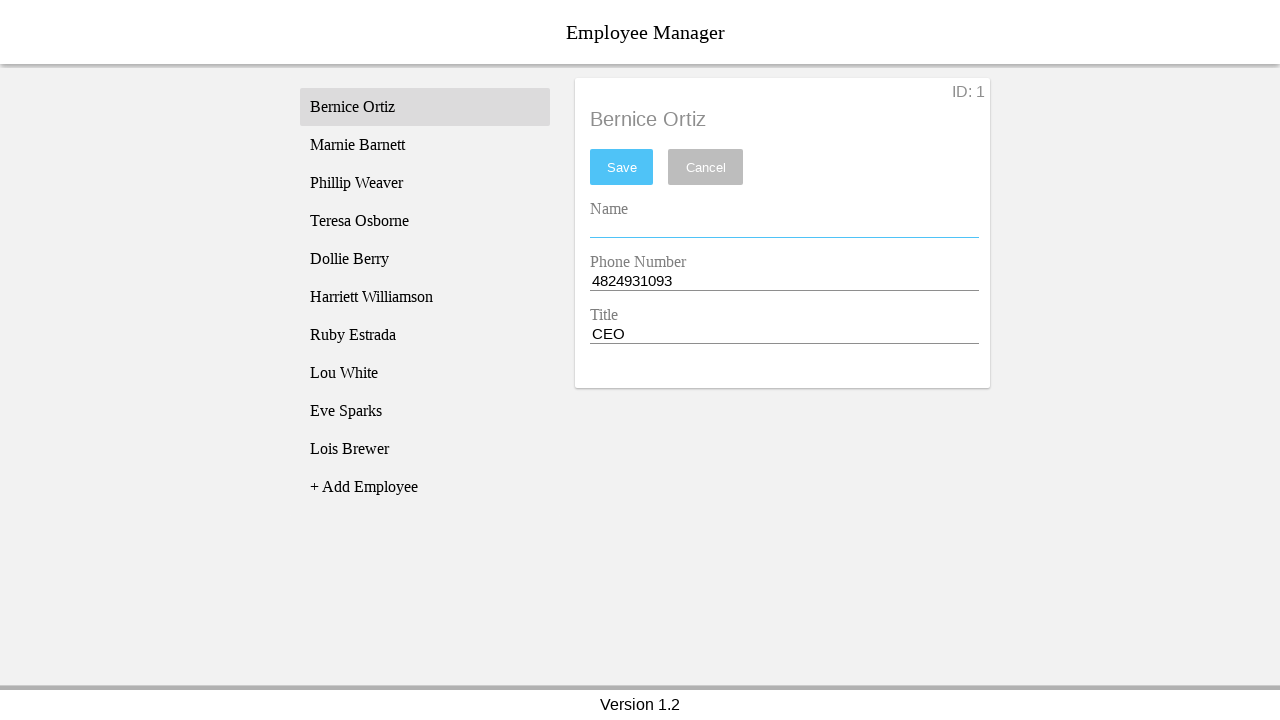

Pressed Space key in name field on [name='nameEntry']
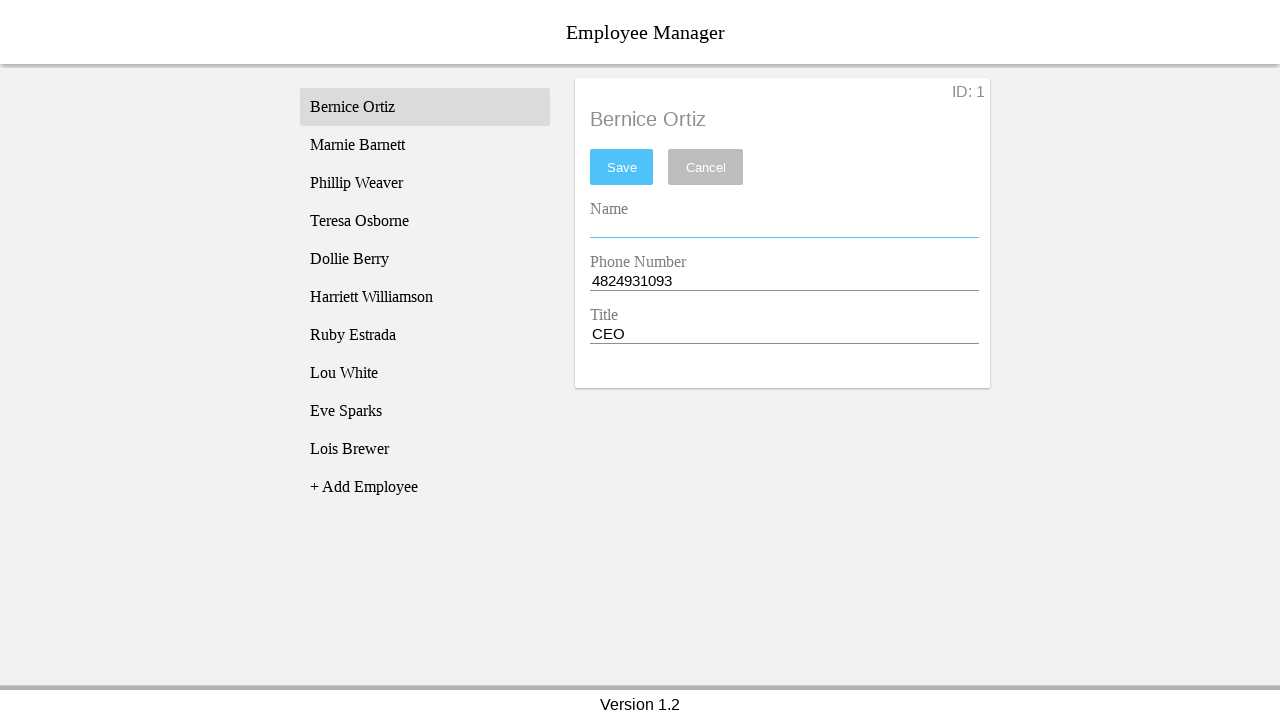

Pressed Backspace key to trigger empty validation on [name='nameEntry']
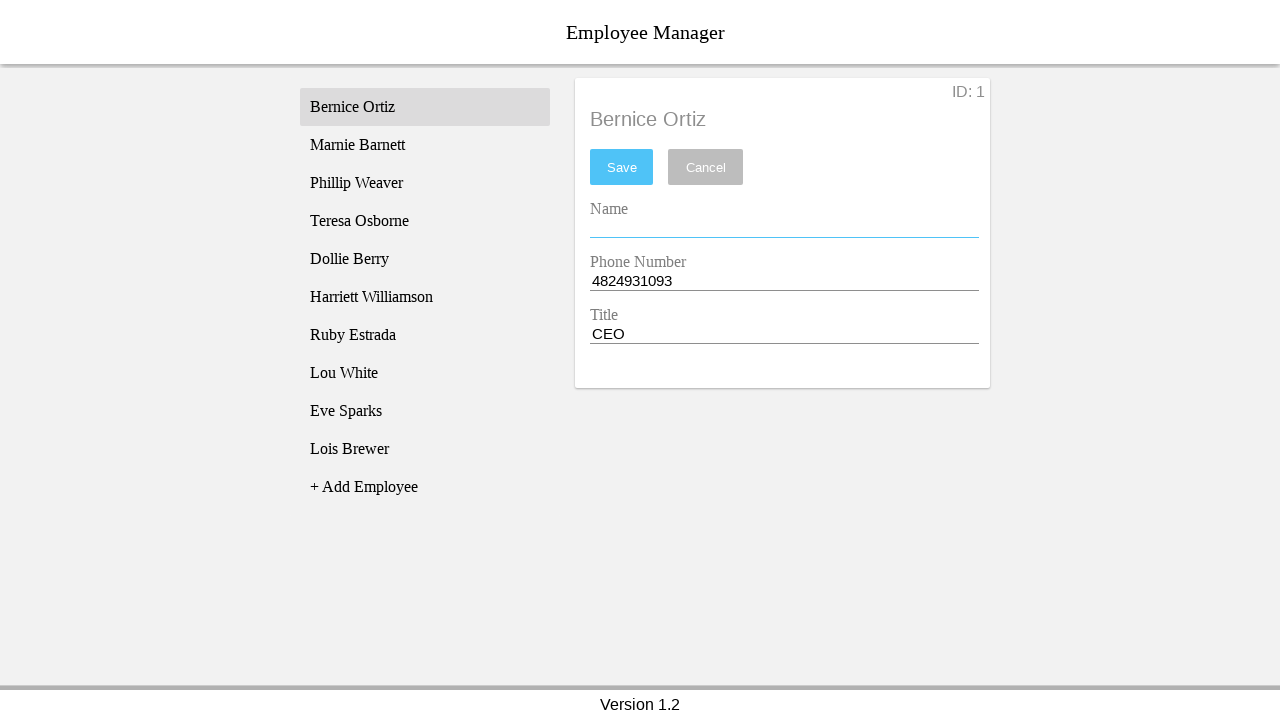

Clicked save button at (622, 167) on #saveBtn
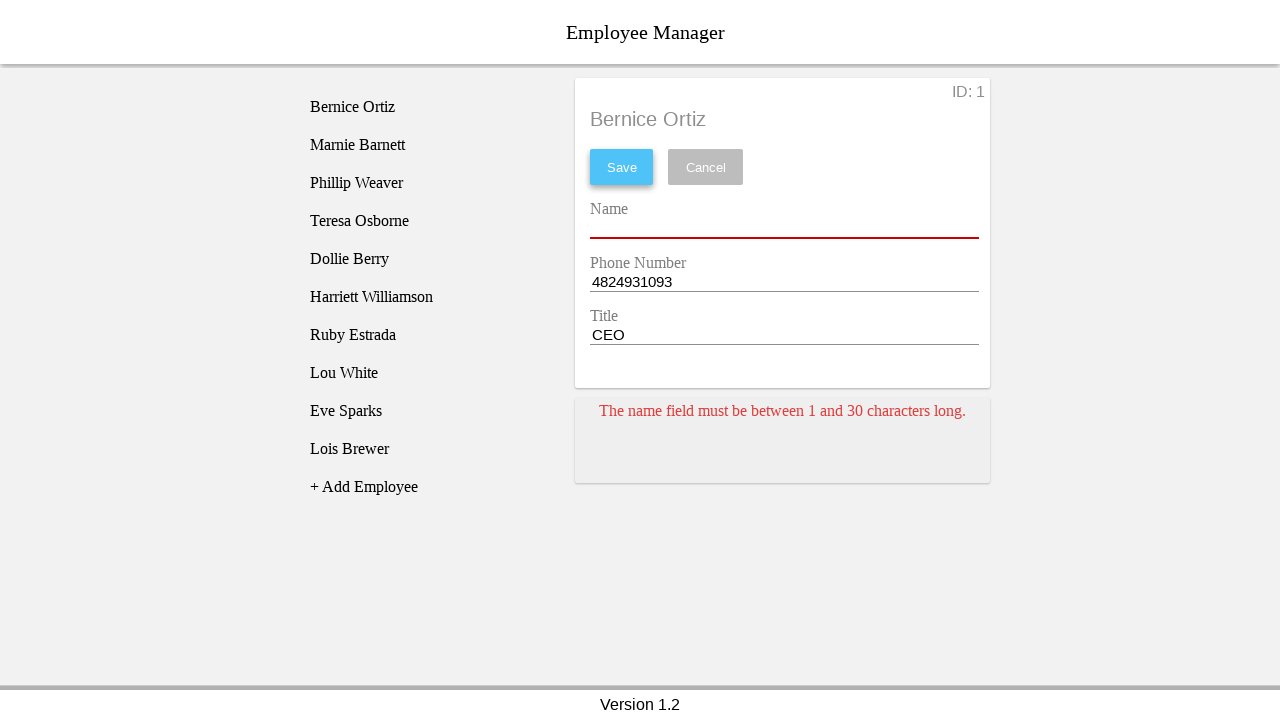

Error message card appeared for empty name field
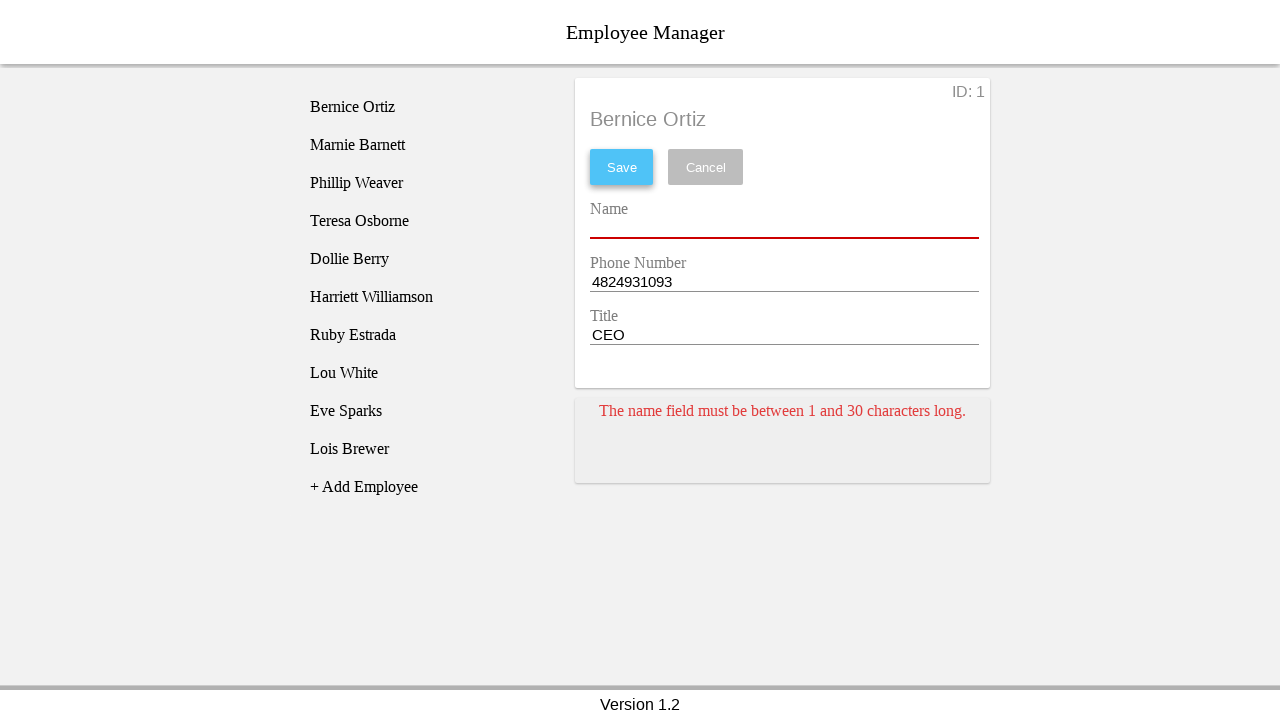

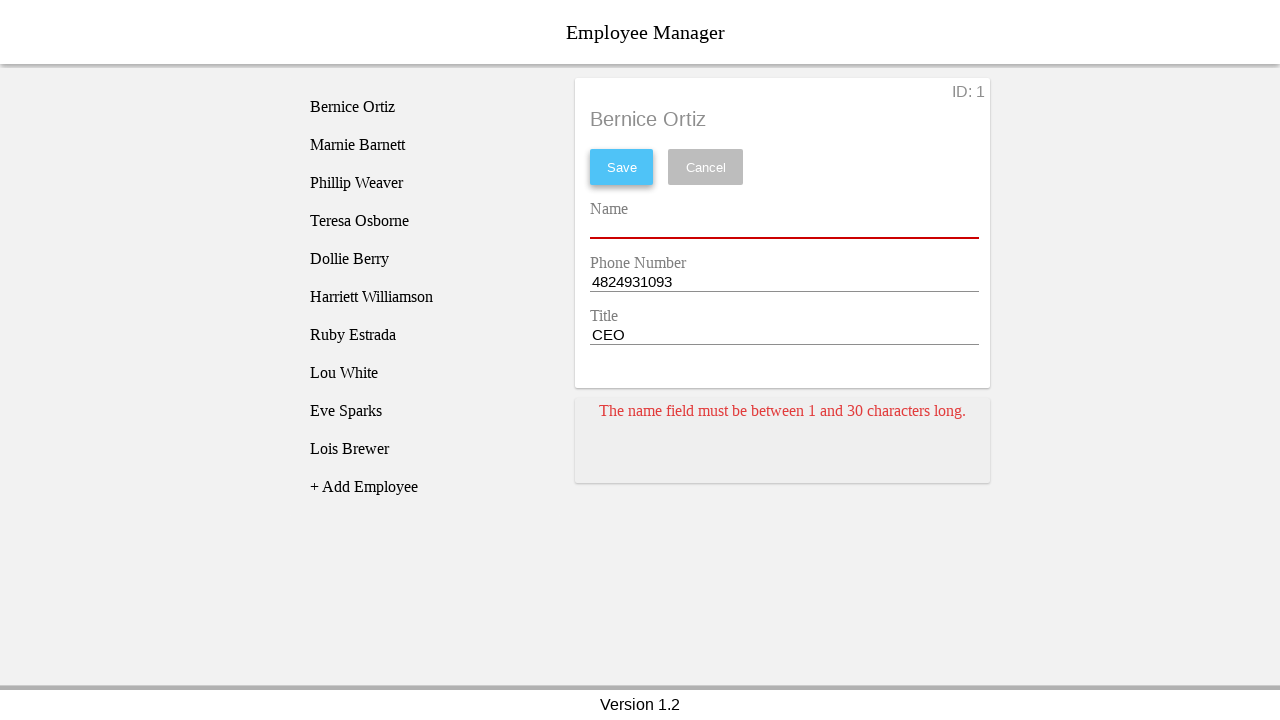